Tests the text box page by locating the Full Name input field and verifying its attributes, demonstrating how to get element properties in a browser automation context.

Starting URL: https://demoqa.com/text-box

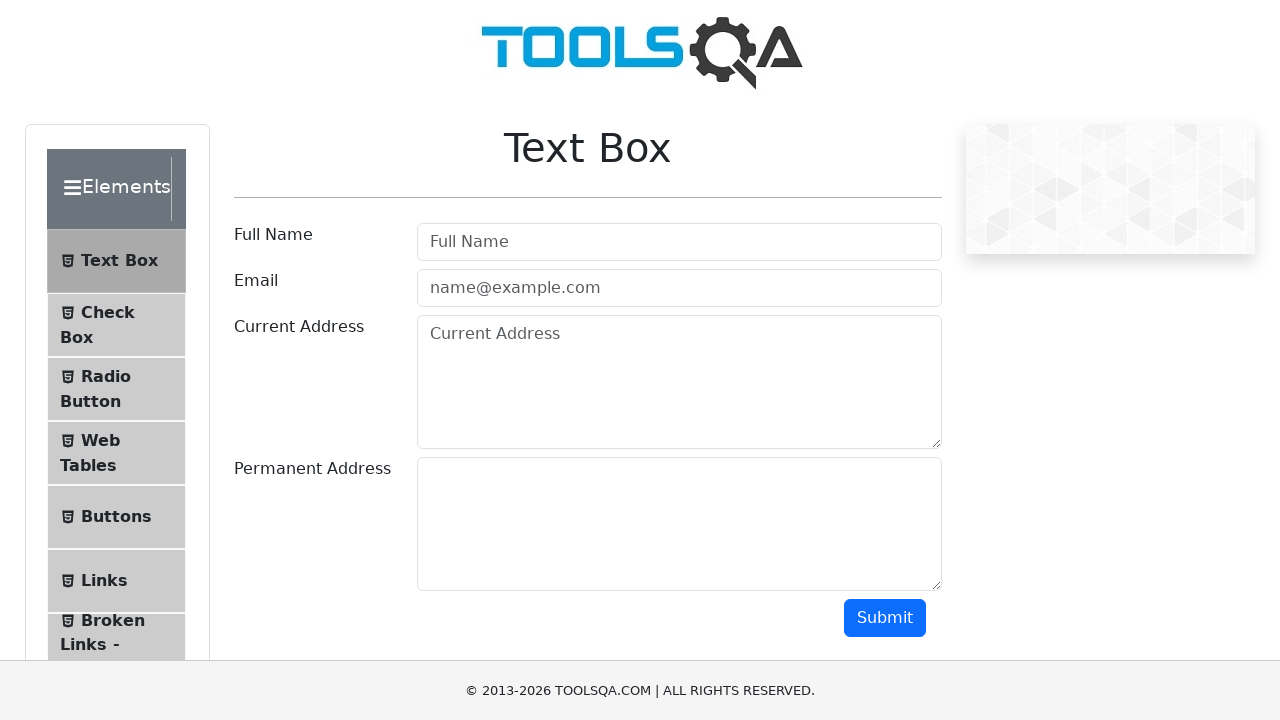

Full Name input field became visible
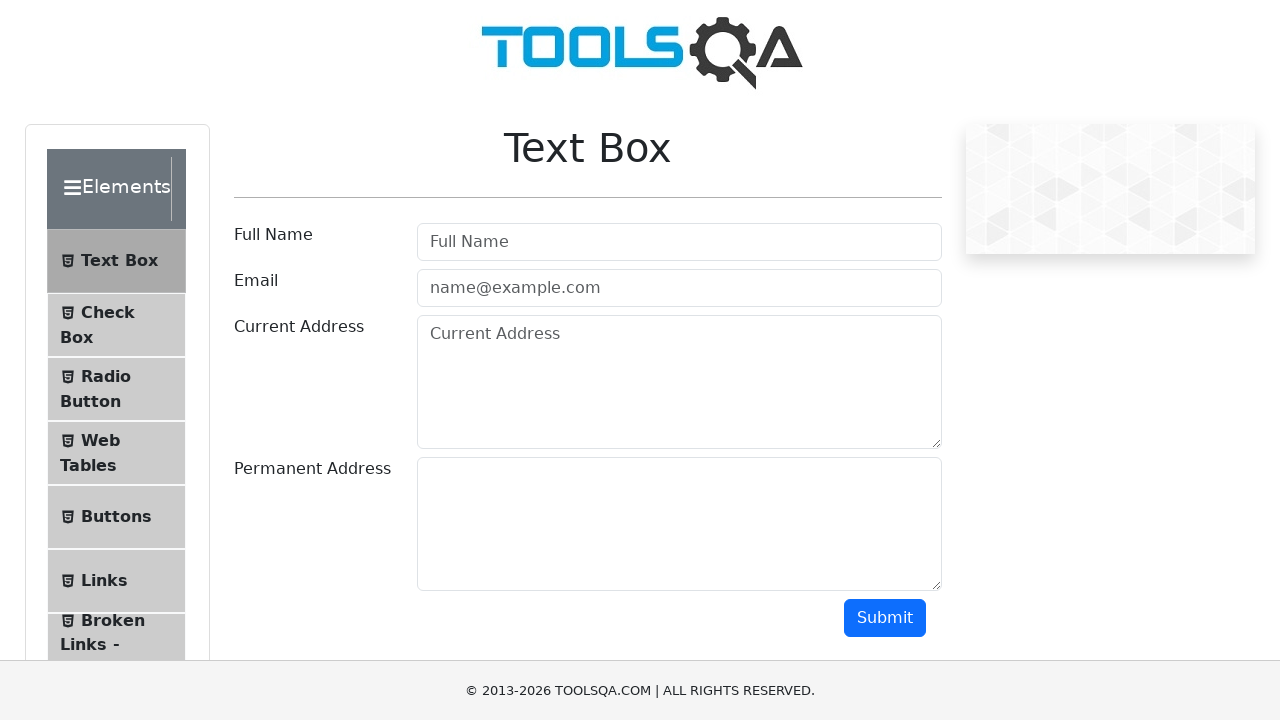

Filled Full Name input field with 'Ahmet' on #userName
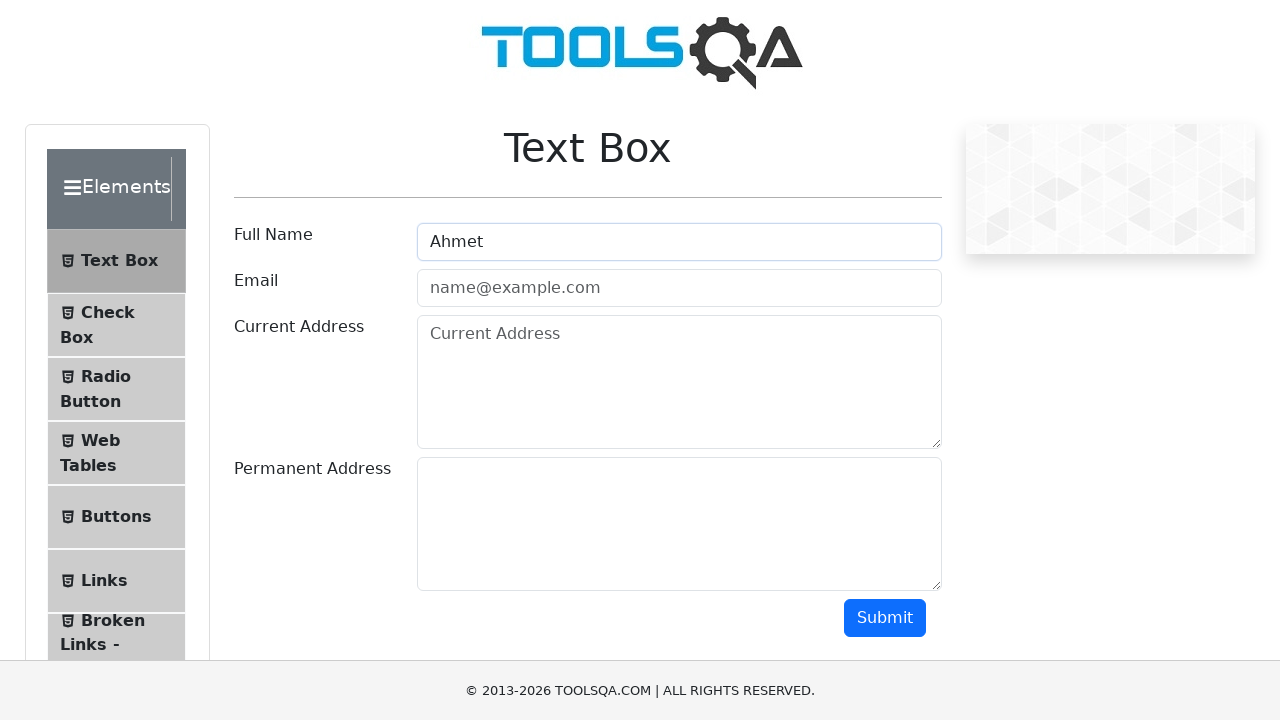

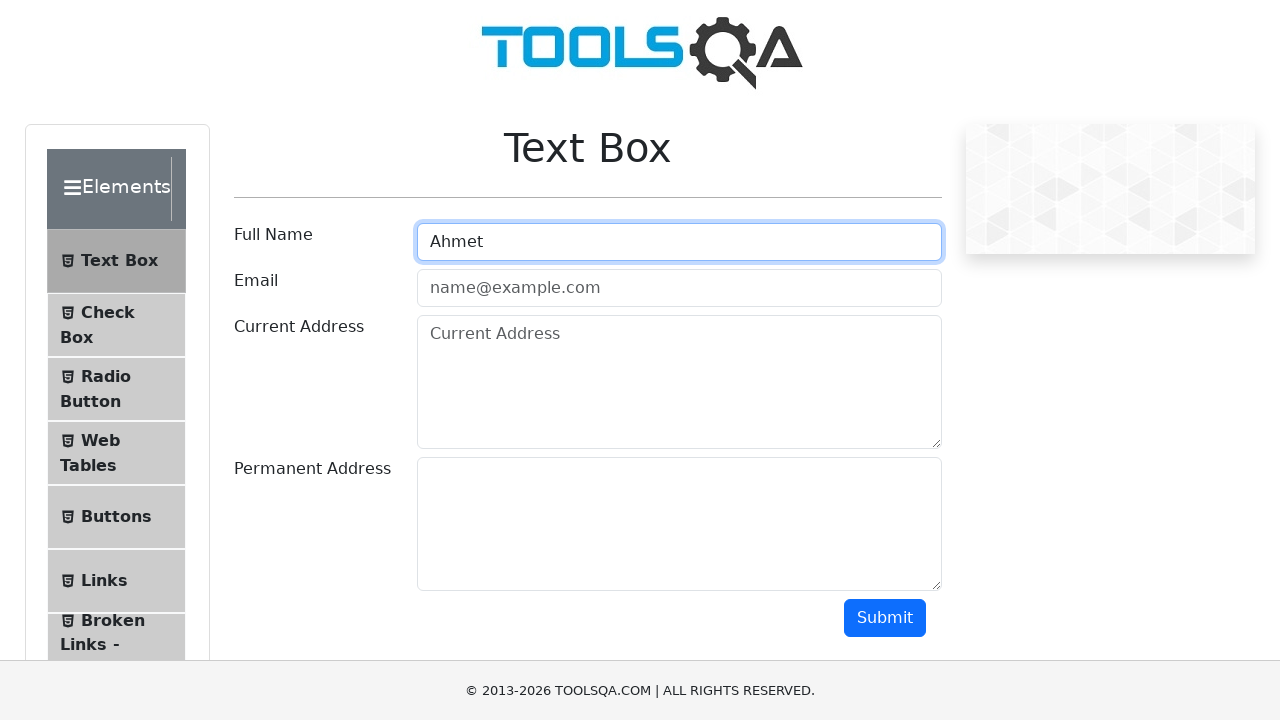